Tests AJAX request handling by clicking a button that triggers an AJAX request and waiting for the success message to appear with the correct text content.

Starting URL: http://uitestingplayground.com/ajax

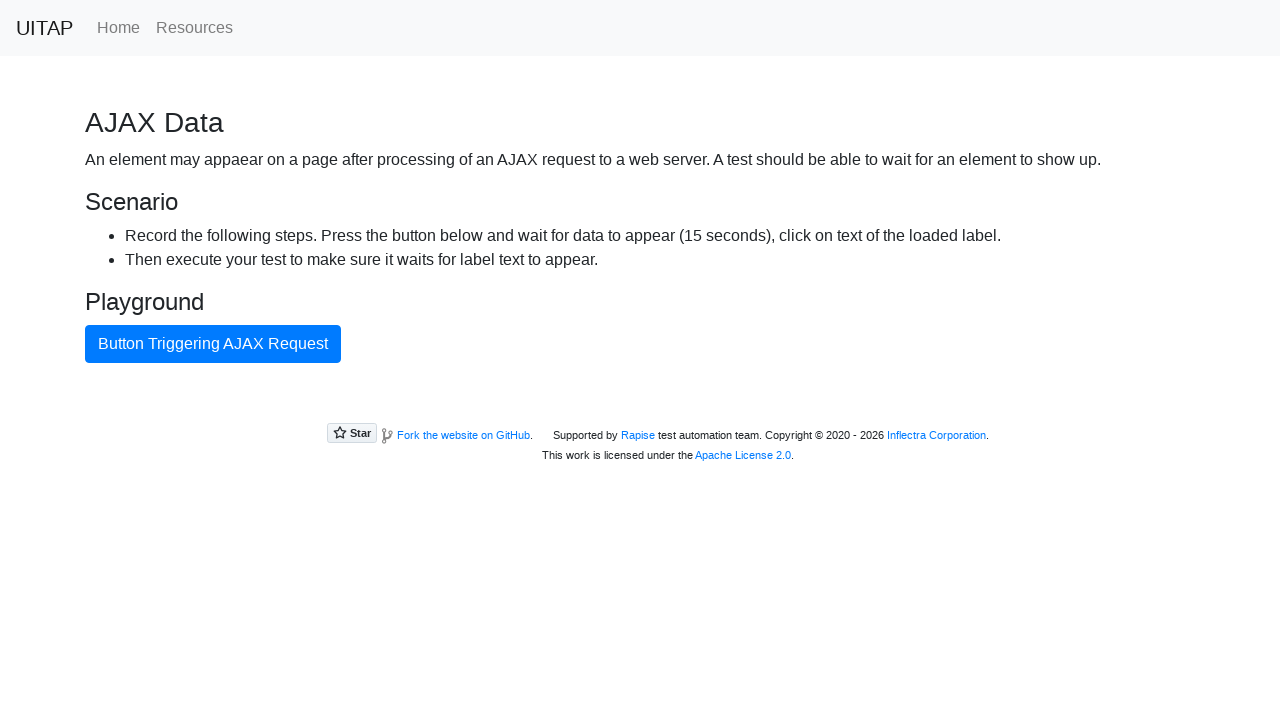

Clicked button triggering AJAX request at (213, 344) on internal:role=button[name="Button Triggering Ajax Request"i]
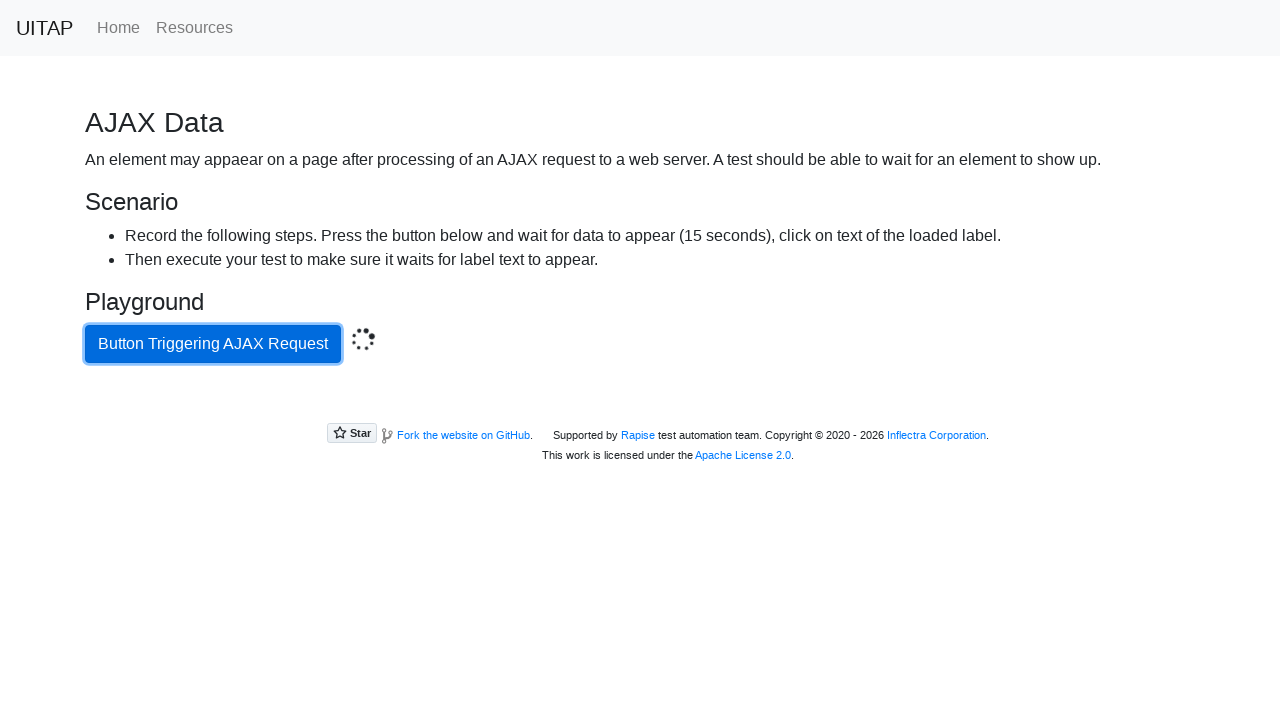

AJAX success element appeared in DOM
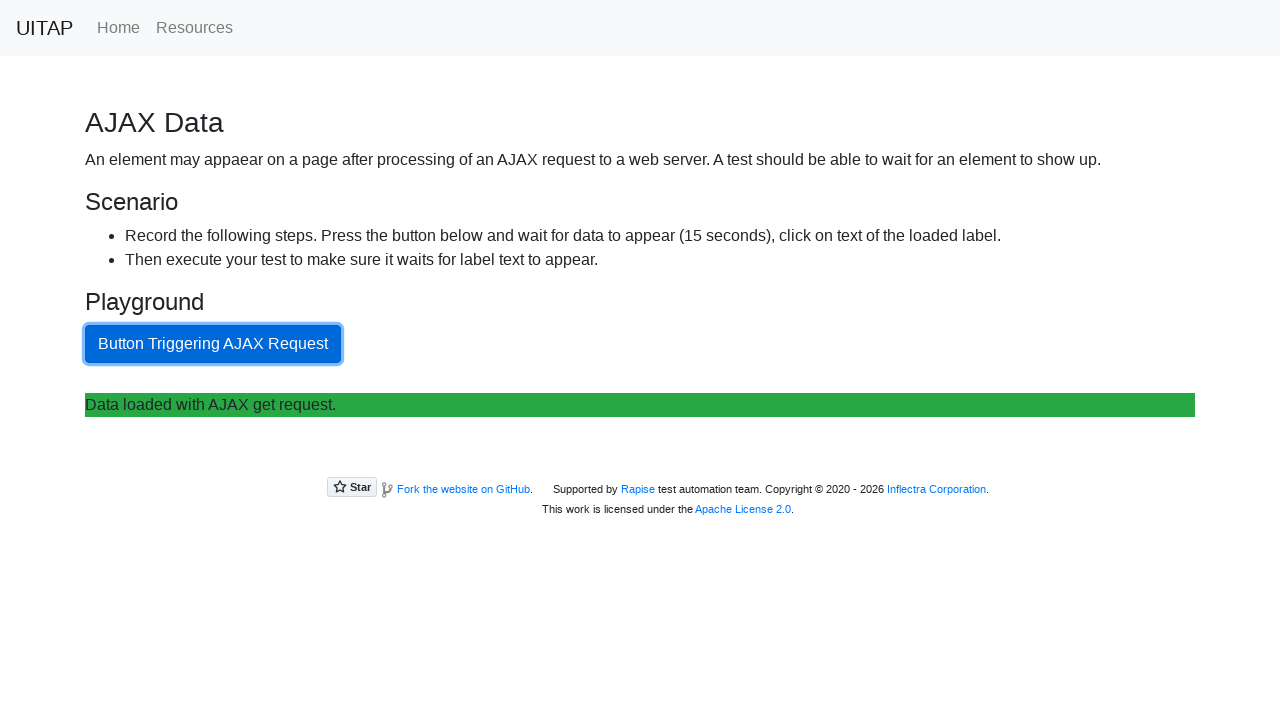

Verified success message contains correct text: 'Data loaded with AJAX get request.'
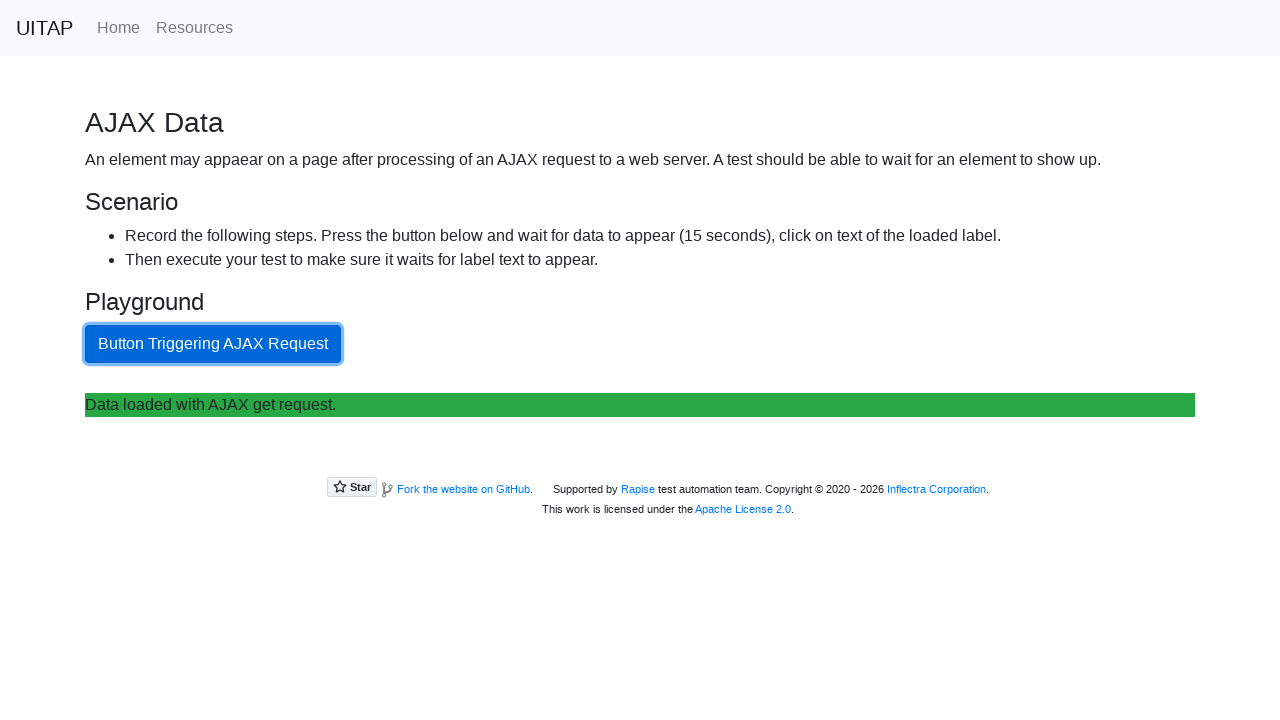

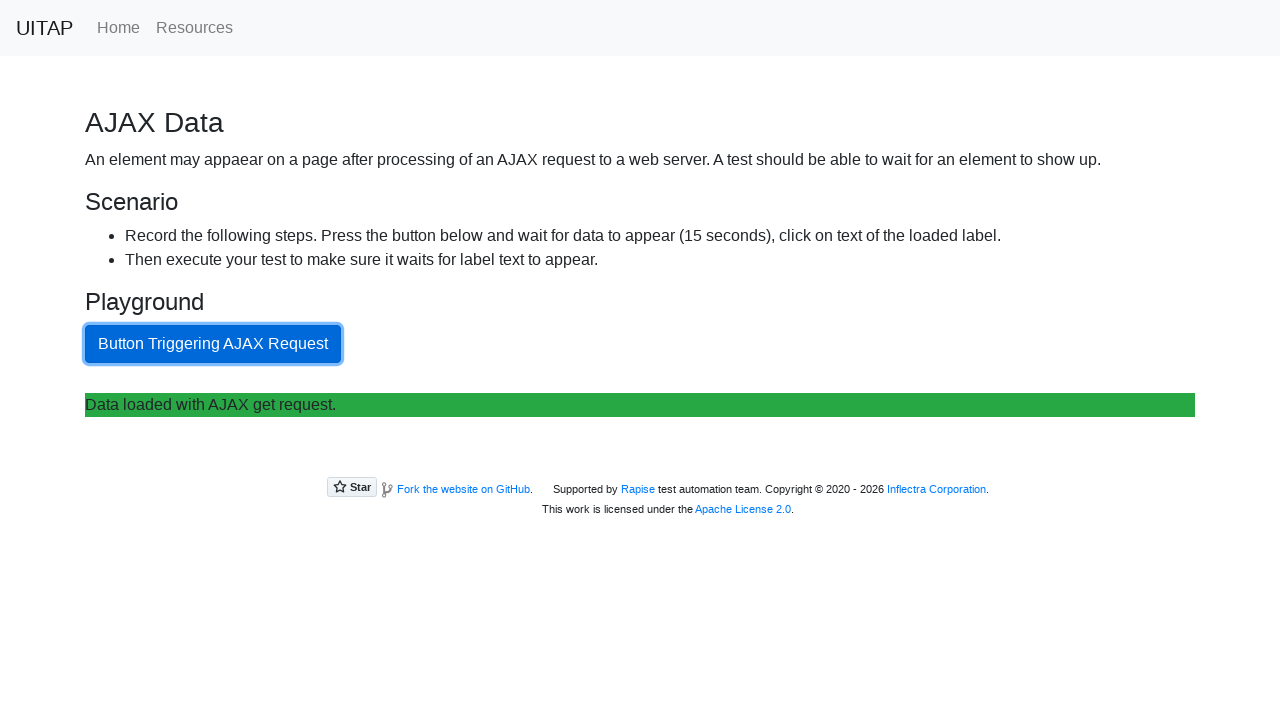